Searches for the selenide/selenide repository on GitHub, navigates to the Issues tab, and verifies that issue #2780 exists

Starting URL: https://github.com/

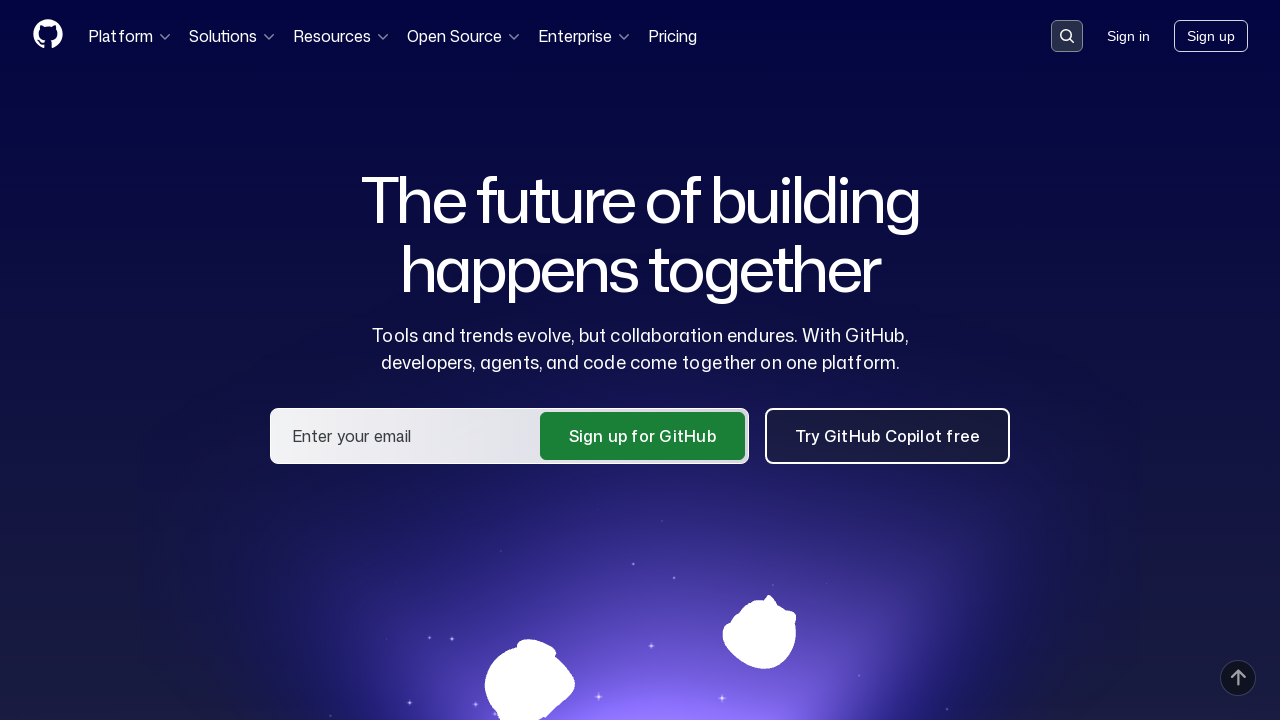

Clicked on search input container at (1067, 36) on .search-input-container
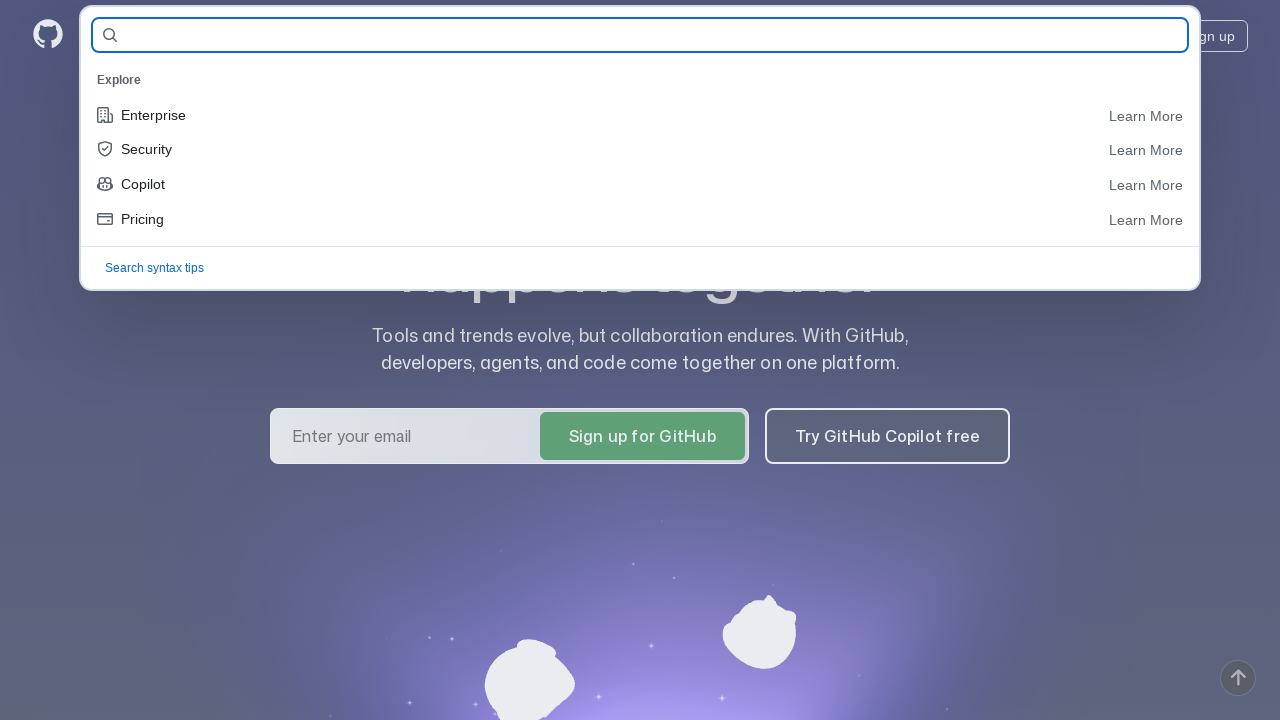

Filled search field with 'selenide/selenide' on #query-builder-test
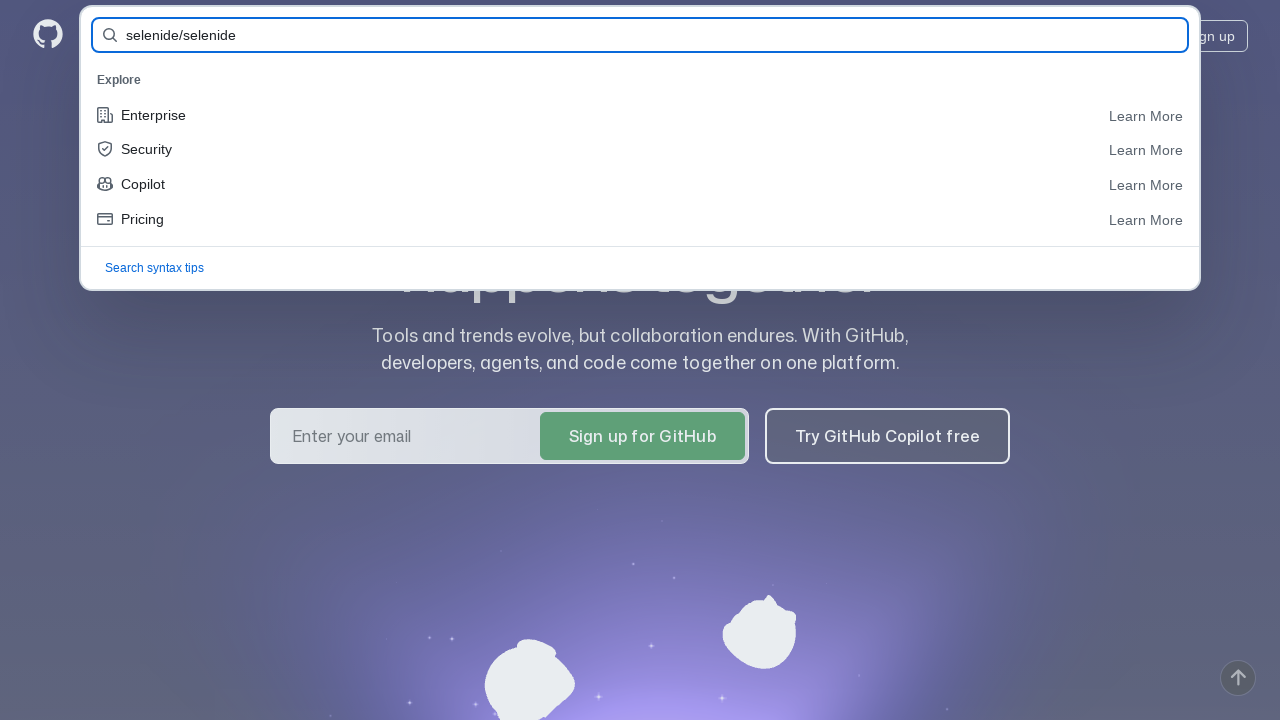

Pressed Enter to submit search query on #query-builder-test
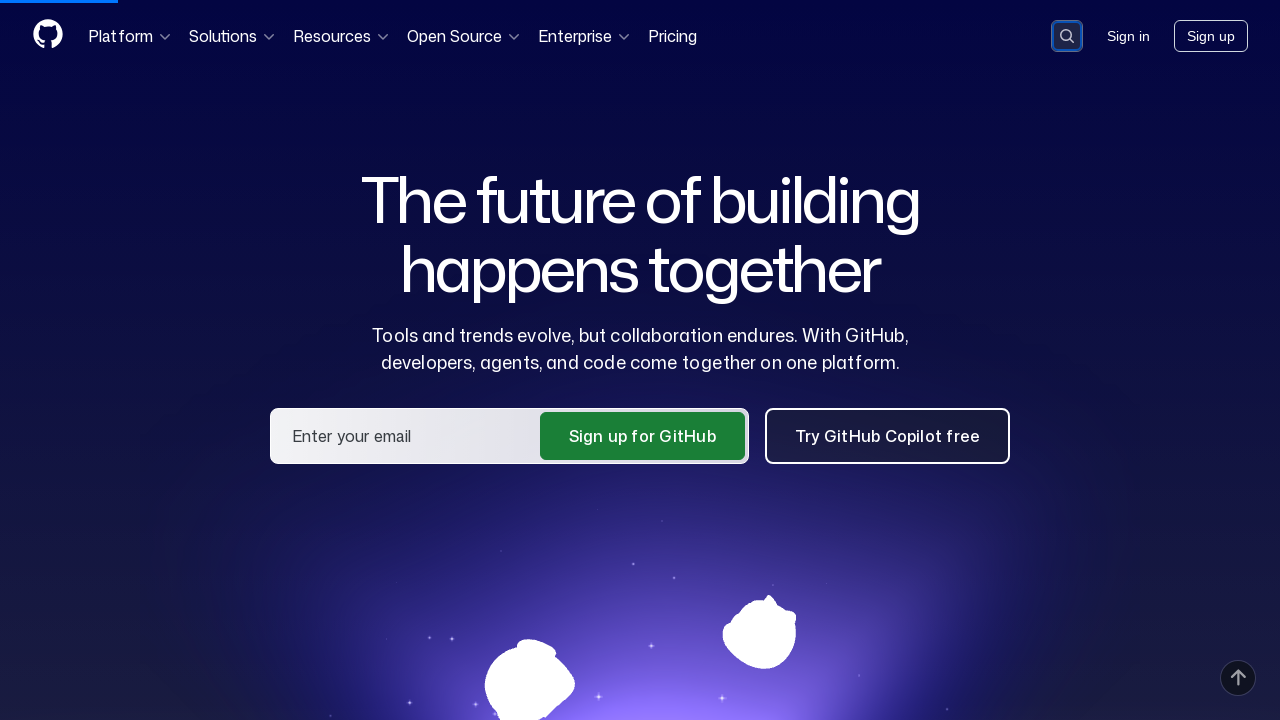

Clicked on selenide/selenide repository link at (434, 161) on a:has-text('selenide/selenide')
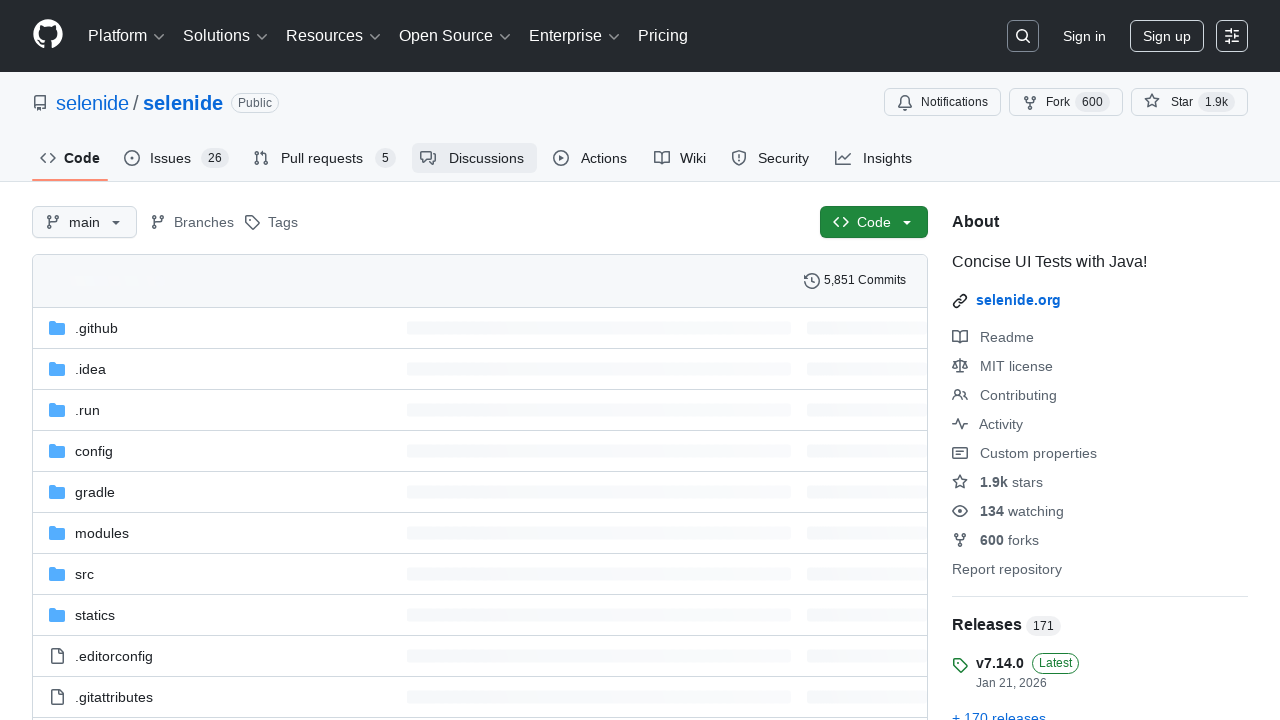

Clicked on Issues tab at (176, 158) on #issues-tab
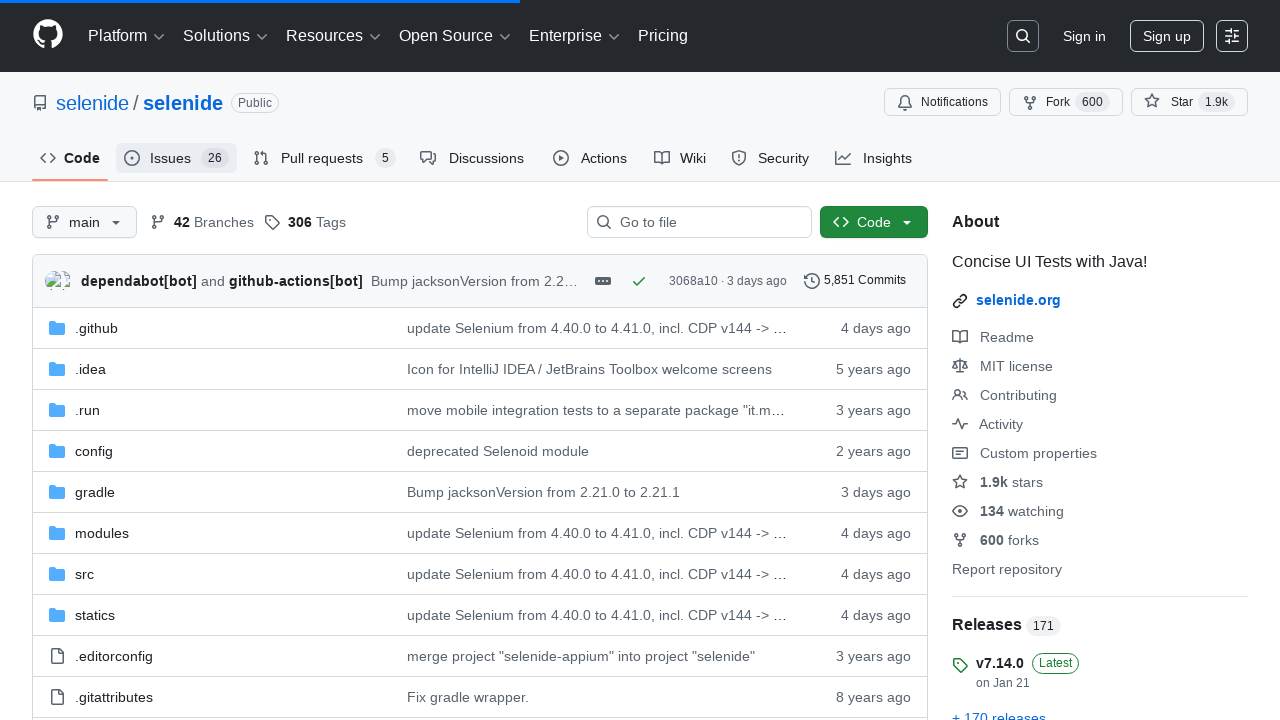

Verified that issue #2780 exists
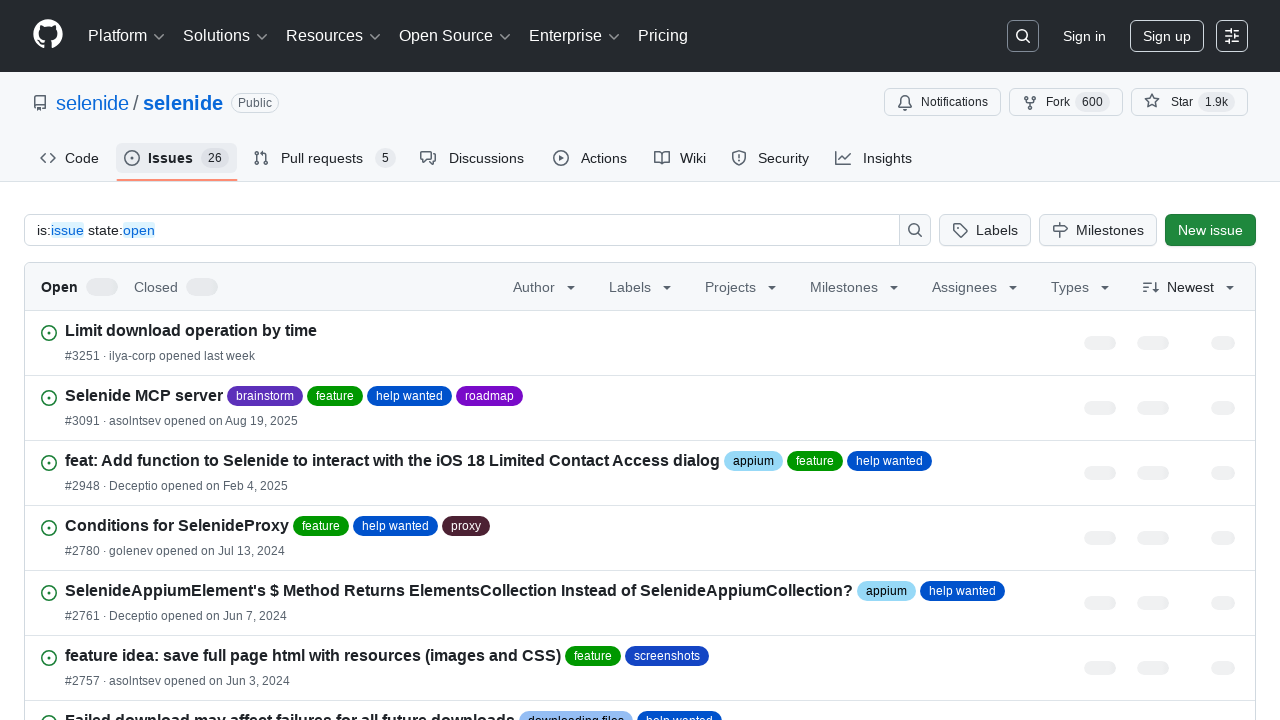

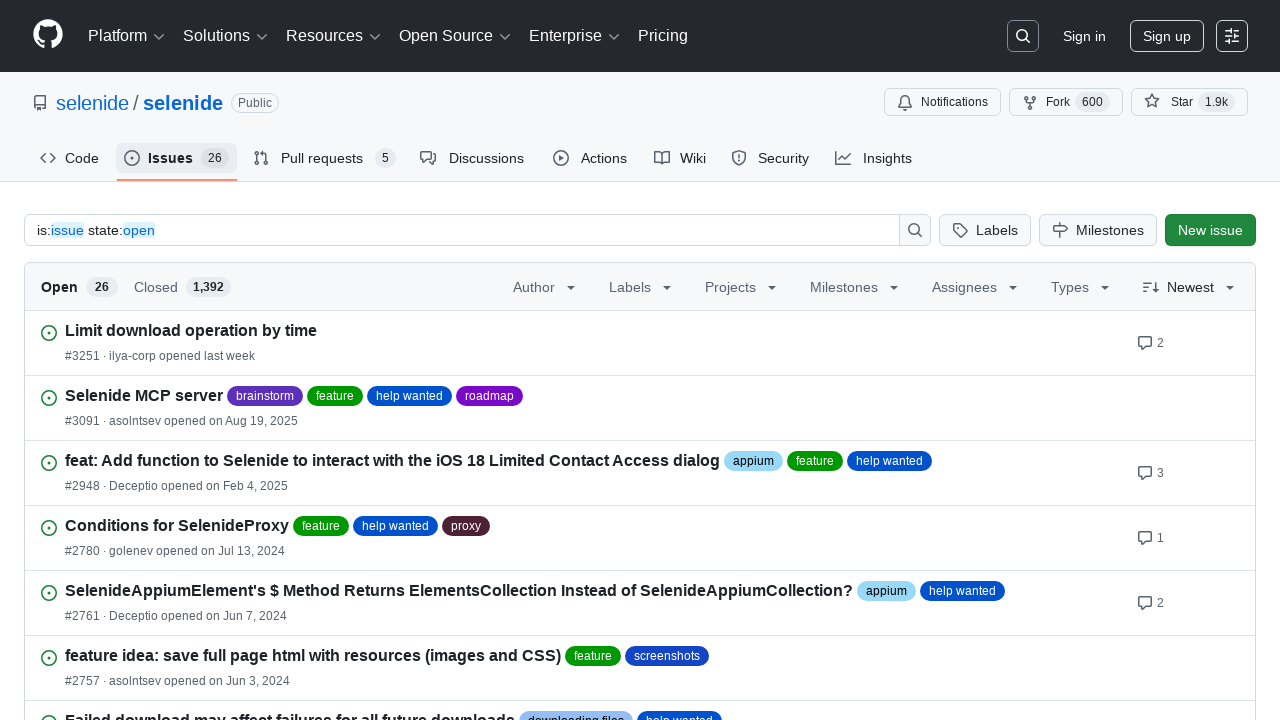